Navigates to YouTube website and verifies that the page title equals "YouTube"

Starting URL: https://youtube.com

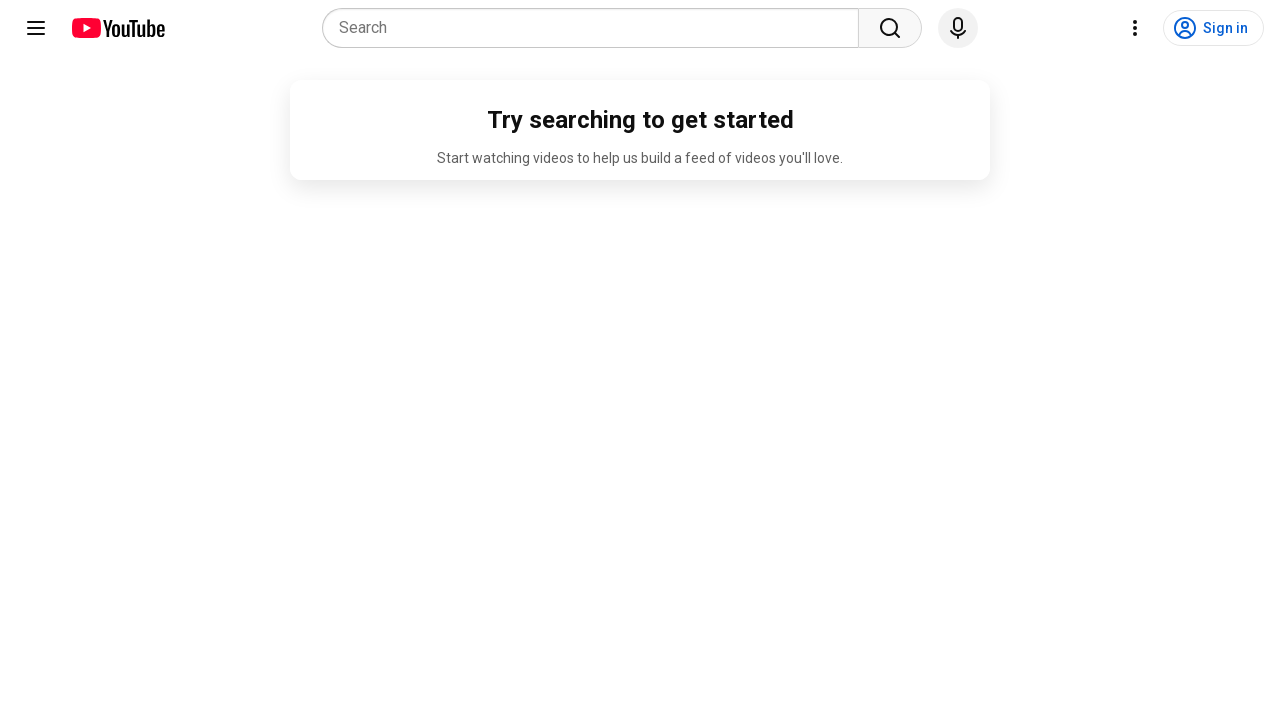

Navigated to YouTube website
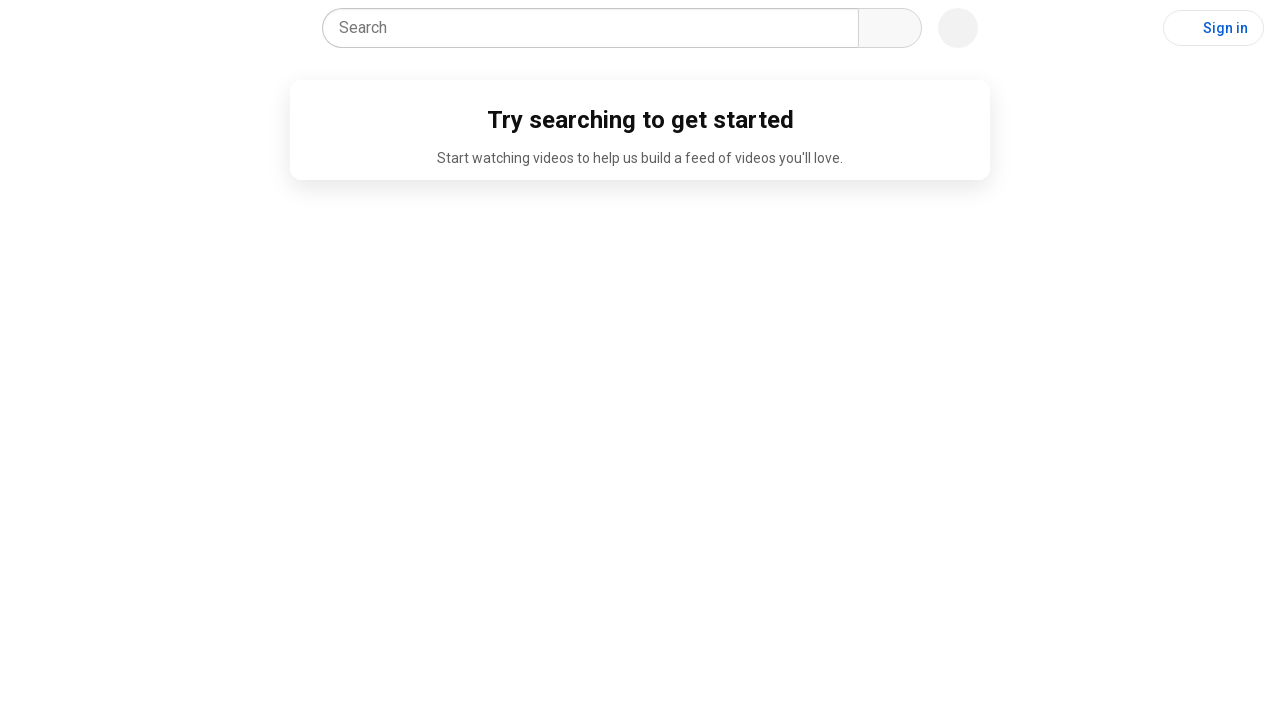

Retrieved page title
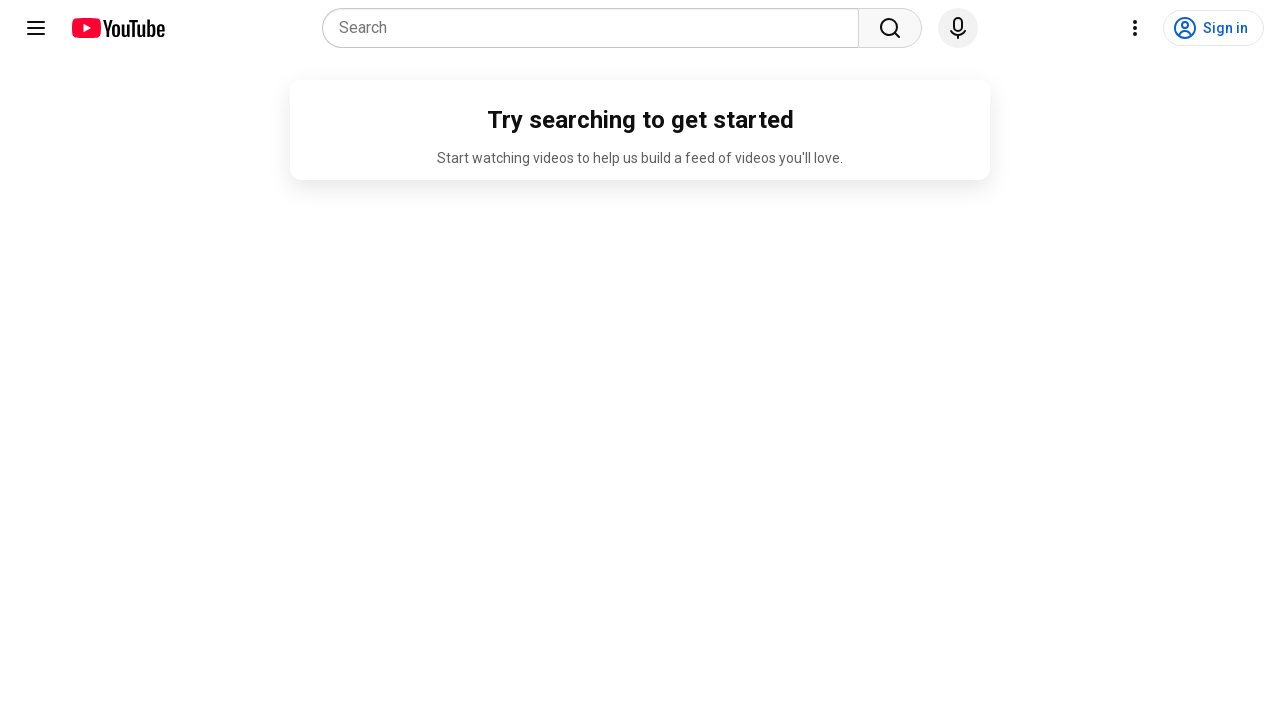

Verified page title equals 'YouTube'
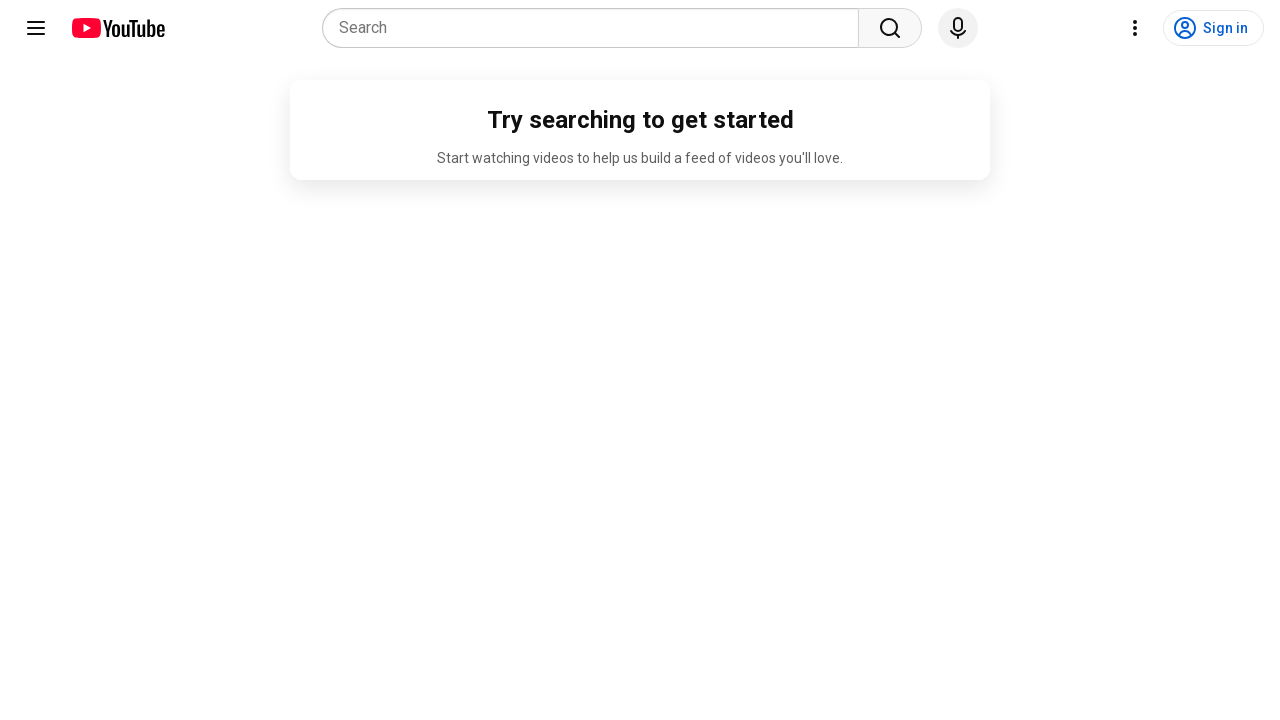

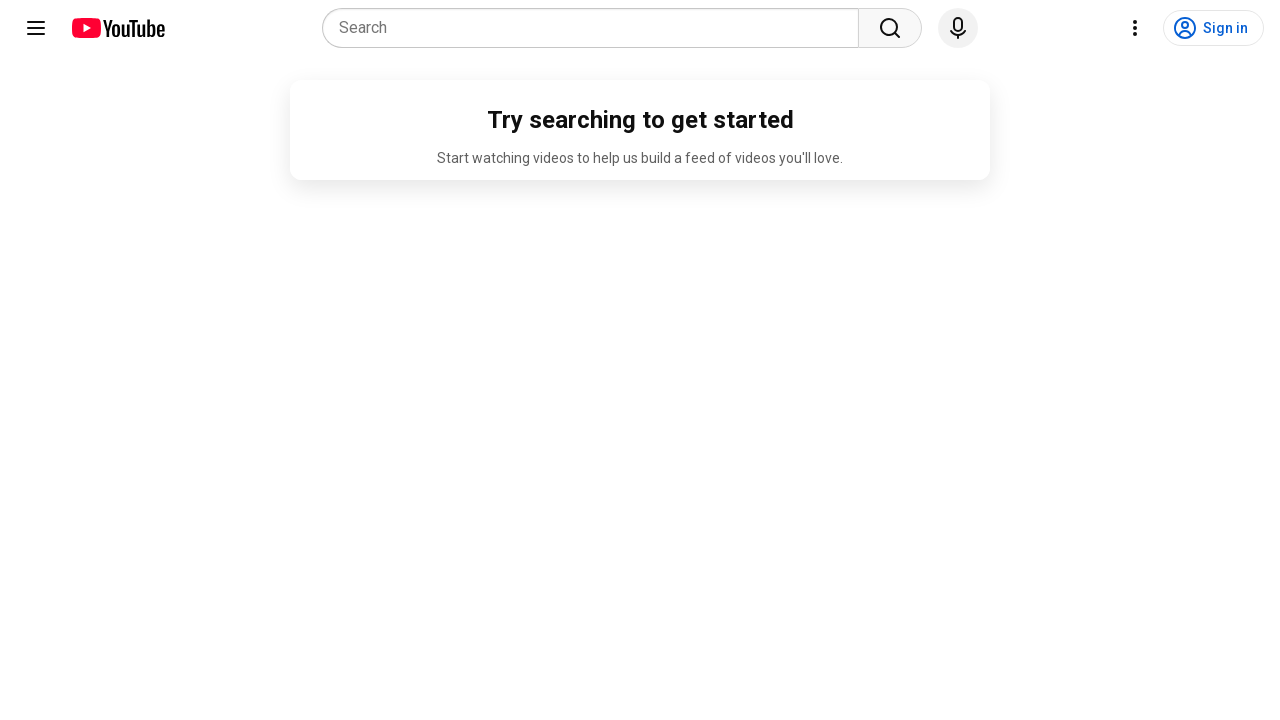